Tests that all top navigation menu links (OUR PRODUCTS, SPECIAL OFFER, POPULAR ITEMS, CONTACT US) are clickable

Starting URL: https://www.advantageonlineshopping.com/#/

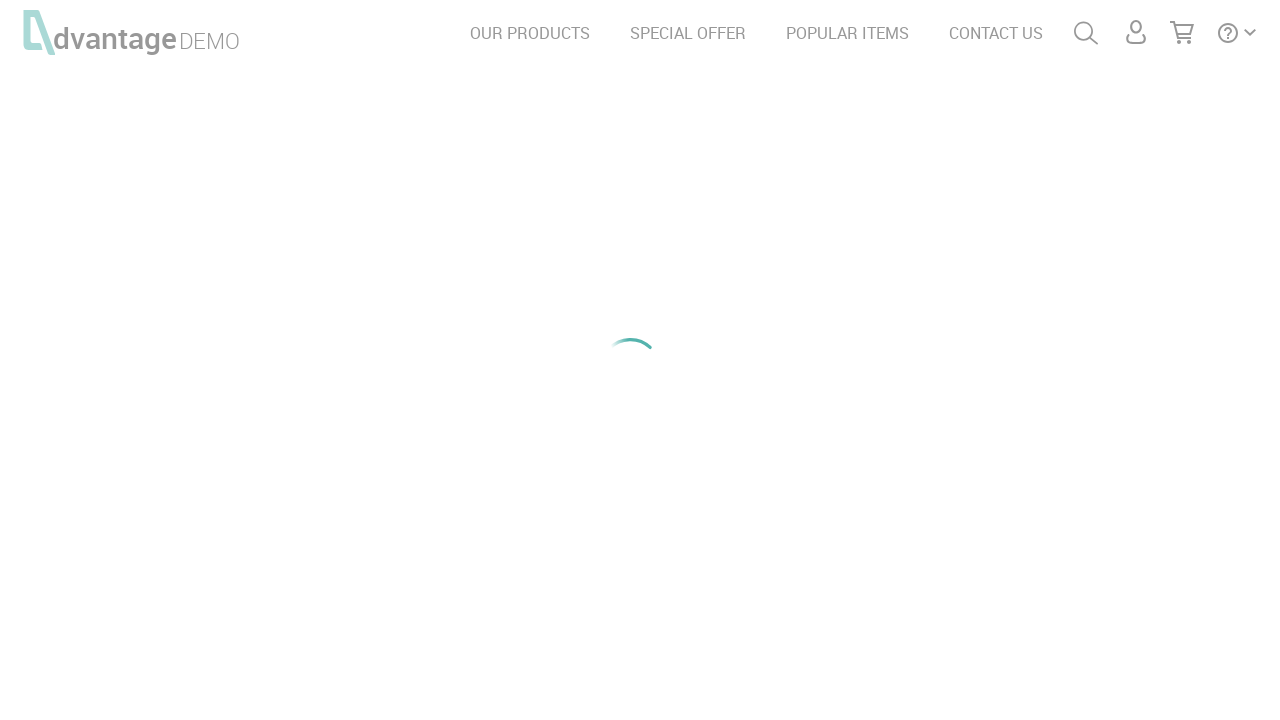

Clicked OUR PRODUCTS top navigation menu link at (530, 33) on text=OUR PRODUCTS
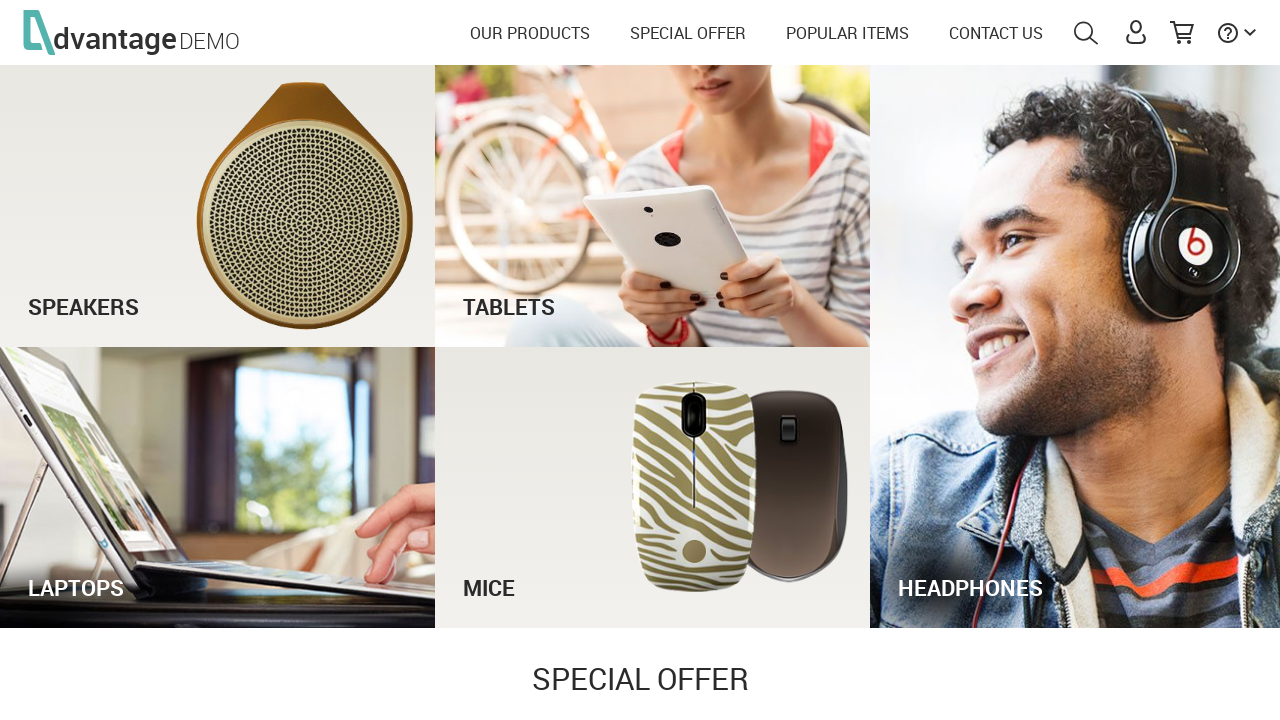

Clicked SPECIAL OFFER top navigation menu link at (688, 33) on text=SPECIAL OFFER
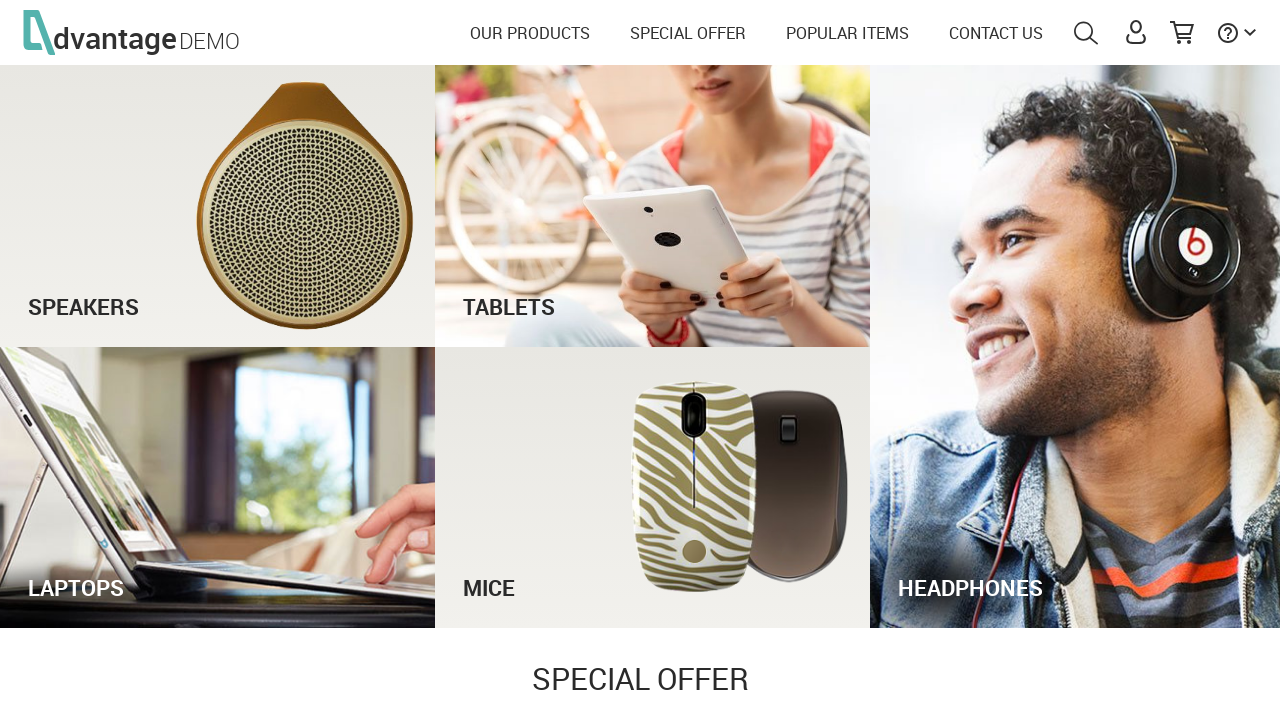

Clicked POPULAR ITEMS top navigation menu link at (848, 33) on text=POPULAR ITEMS
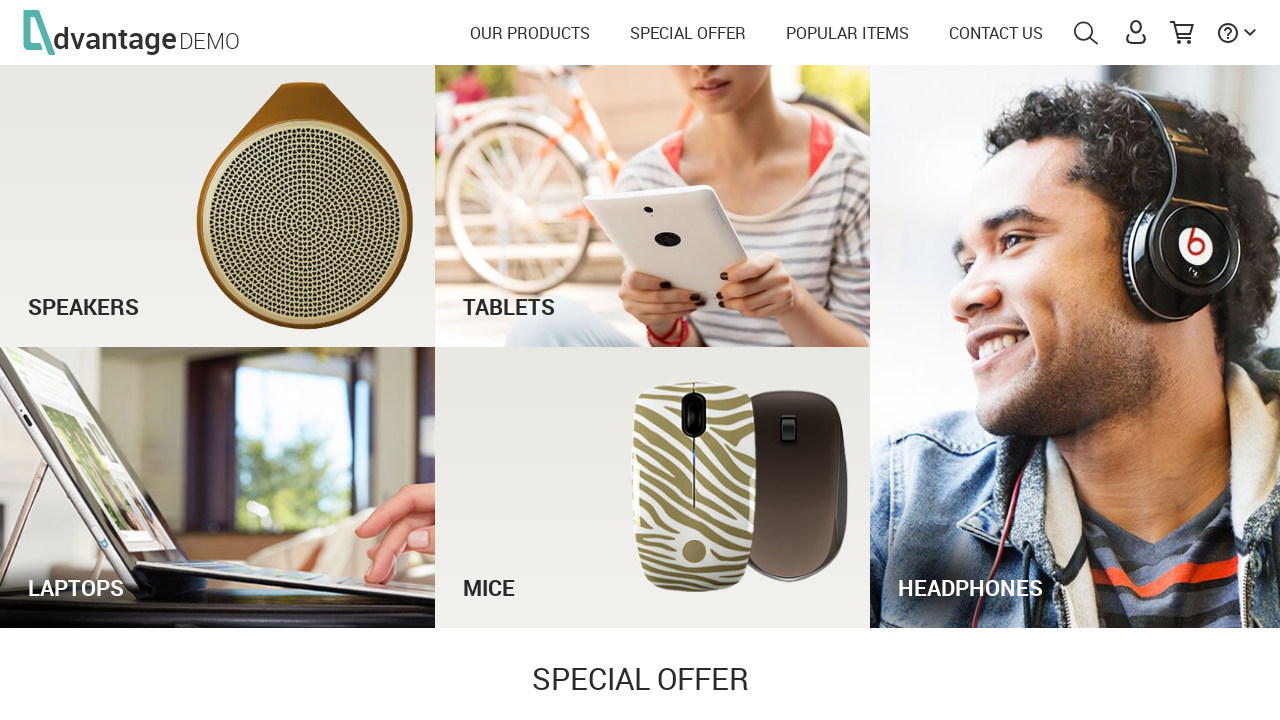

Clicked CONTACT US top navigation menu link at (996, 33) on text=CONTACT US
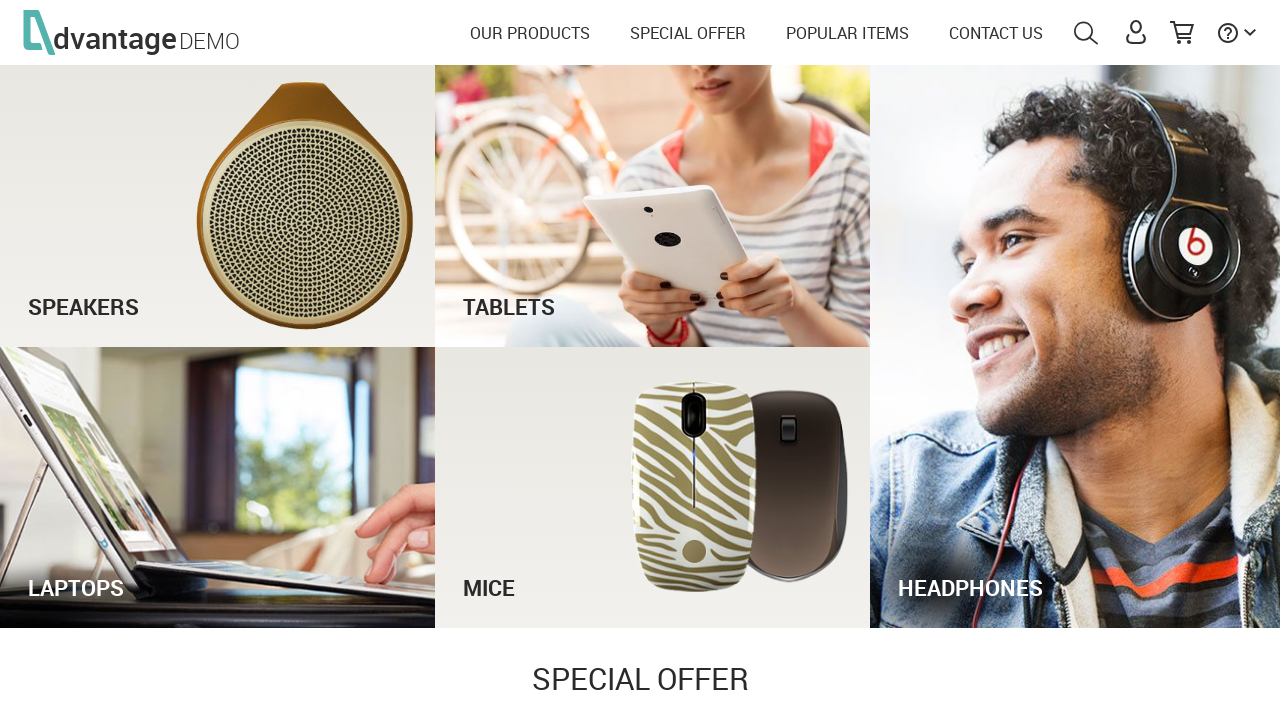

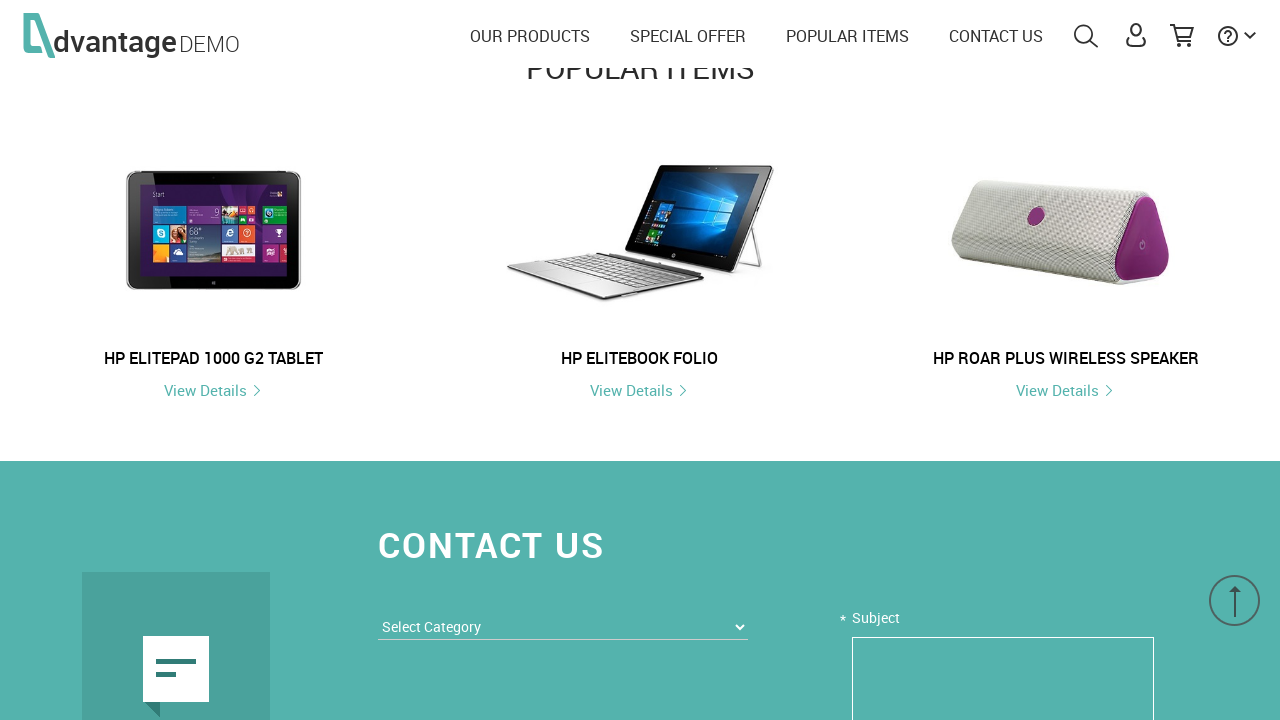